Tests calculator multiplication functionality by clicking 6 × 6 and verifying the result equals 36

Starting URL: https://testpages.eviltester.com/styled/apps/calculator.html

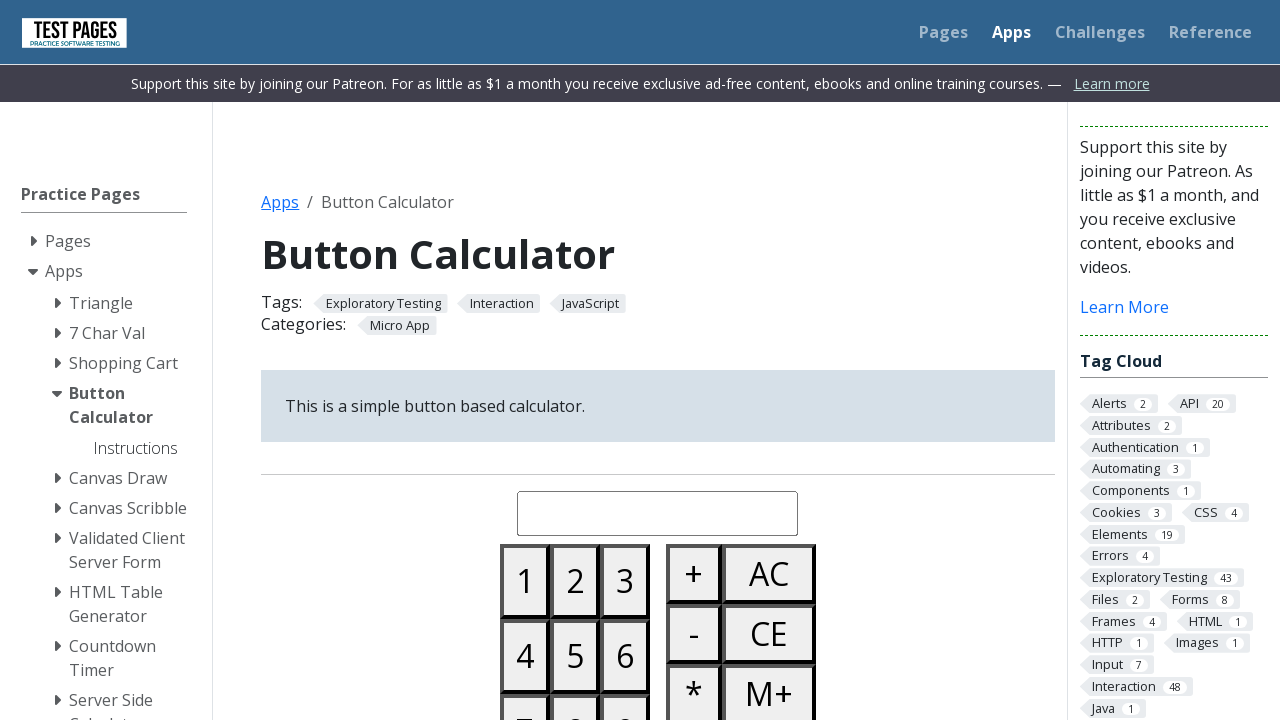

Clicked button 6 at (625, 656) on #button06
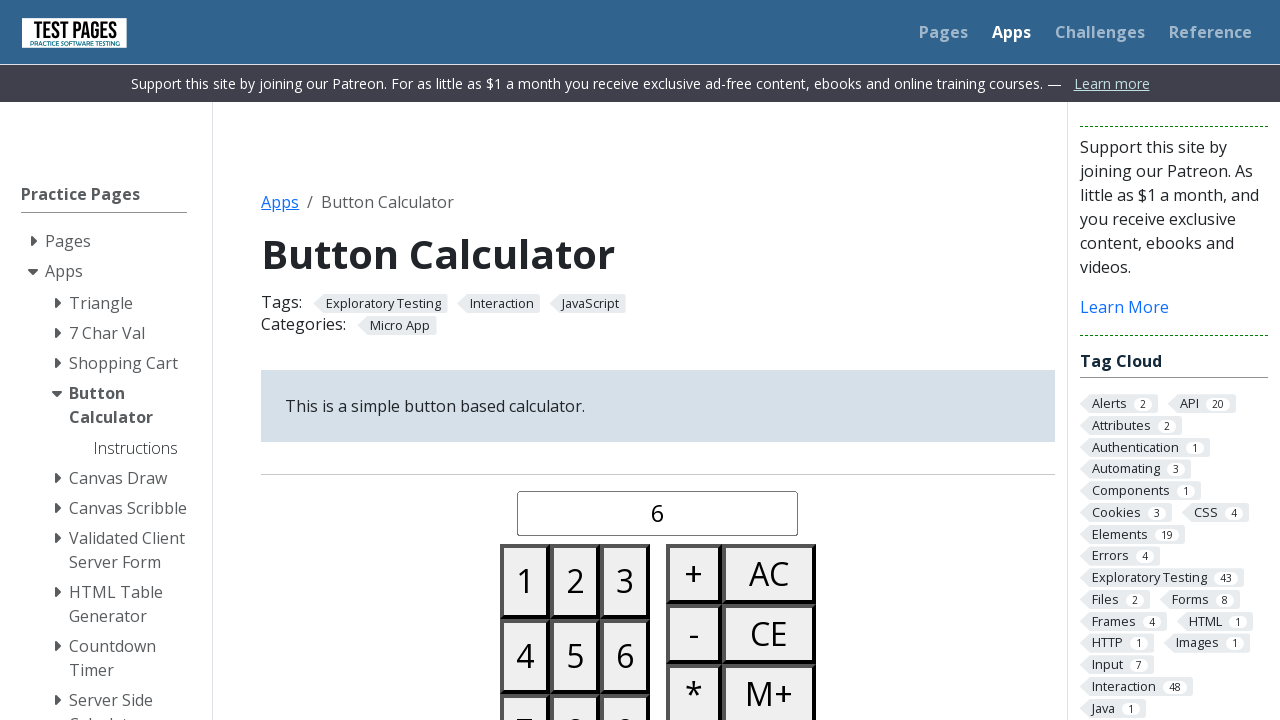

Clicked multiply button at (694, 690) on #buttonmultiply
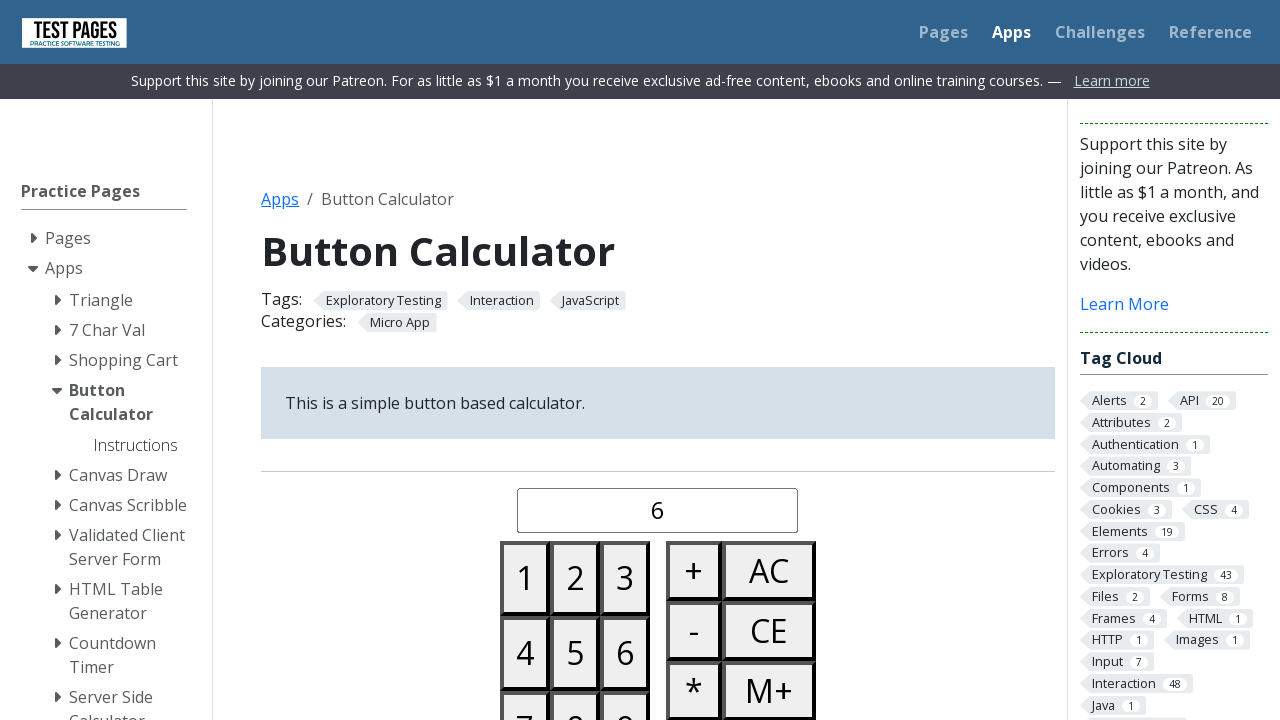

Clicked button 6 at (625, 653) on #button06
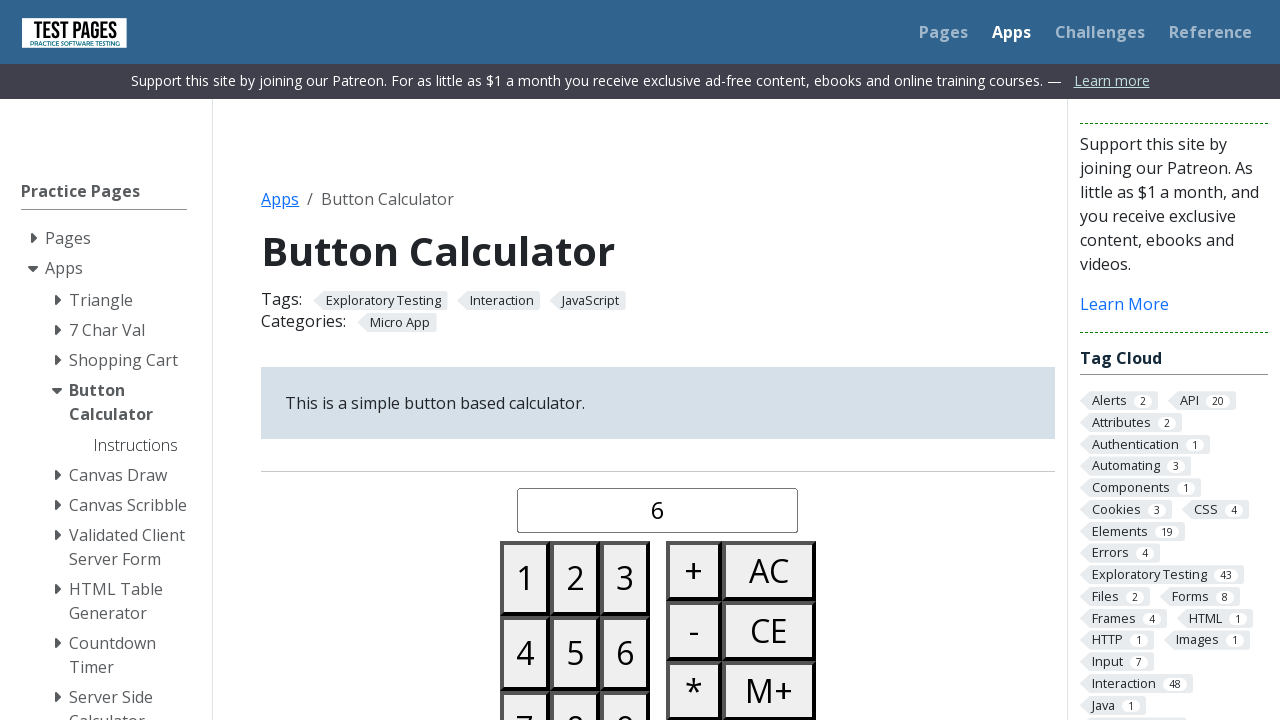

Clicked equals button at (694, 360) on #buttonequals
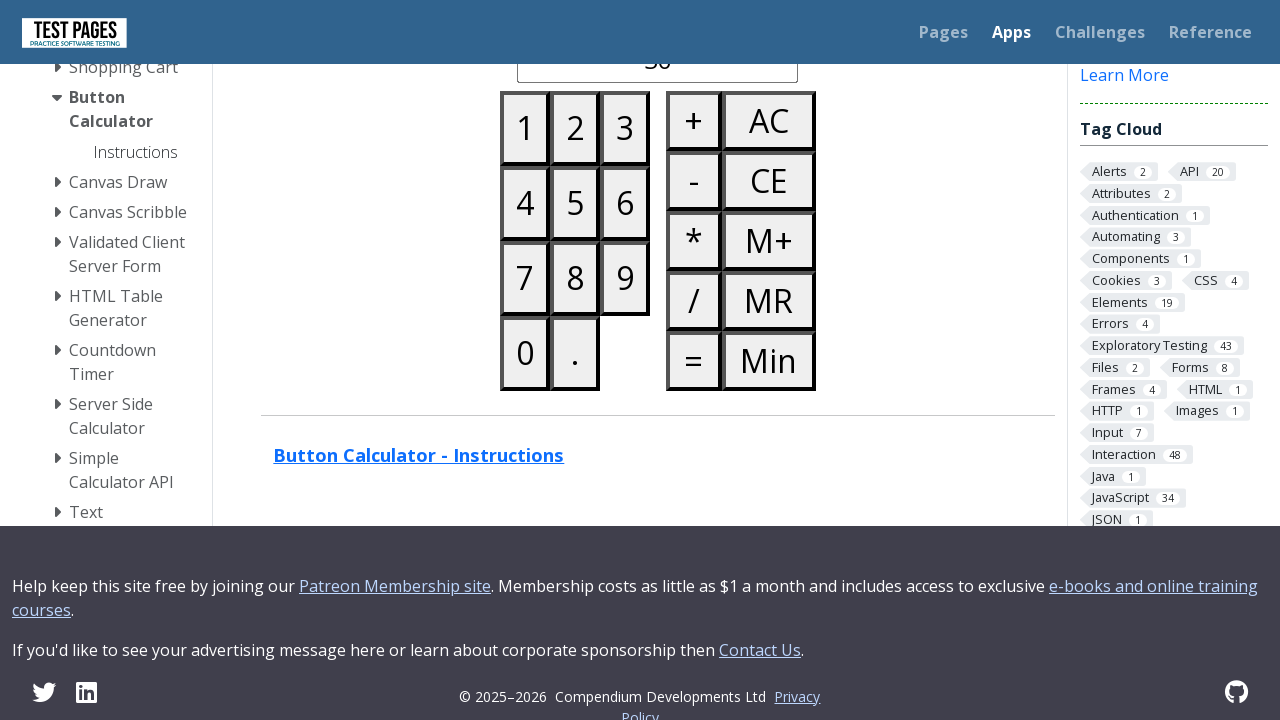

Retrieved calculated display value
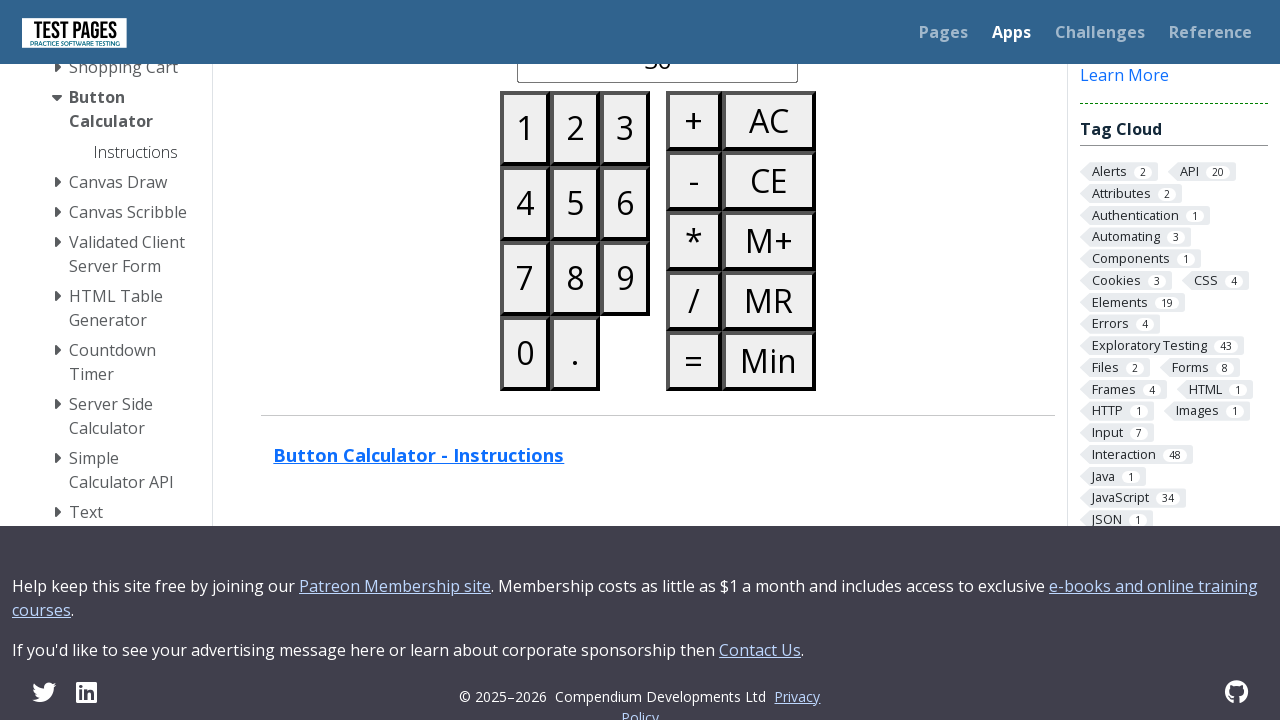

Verified result equals 36
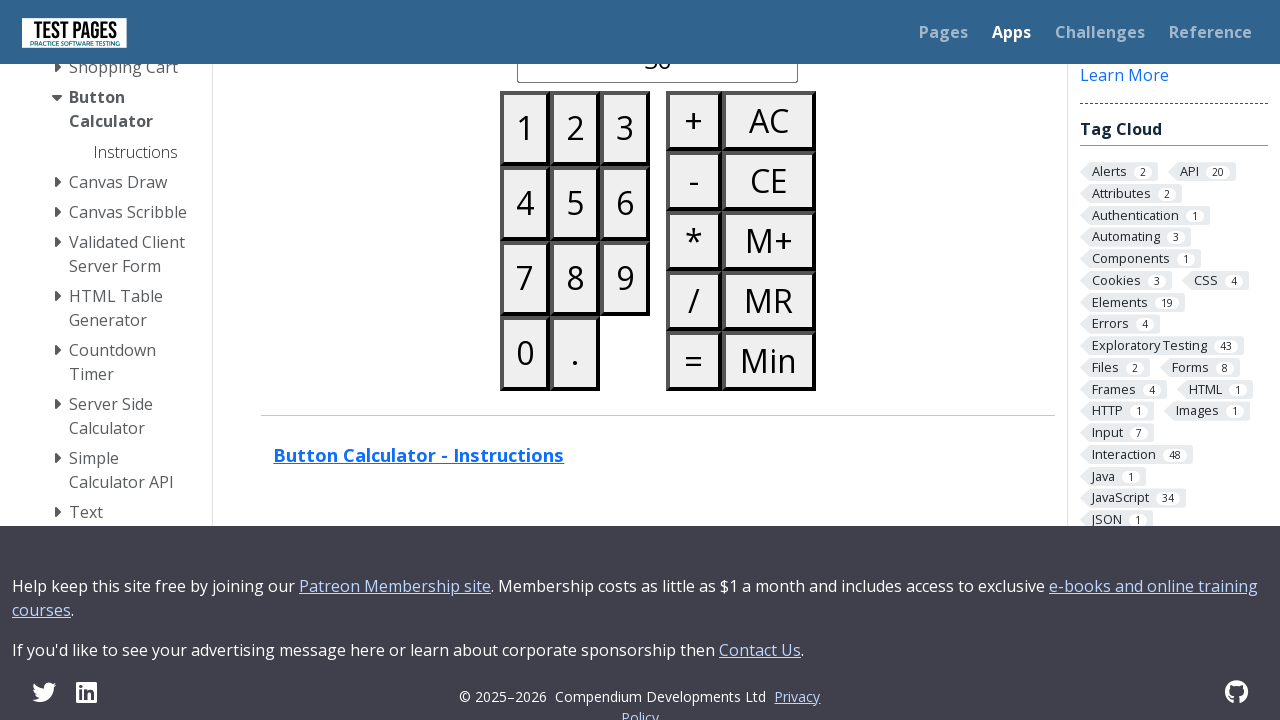

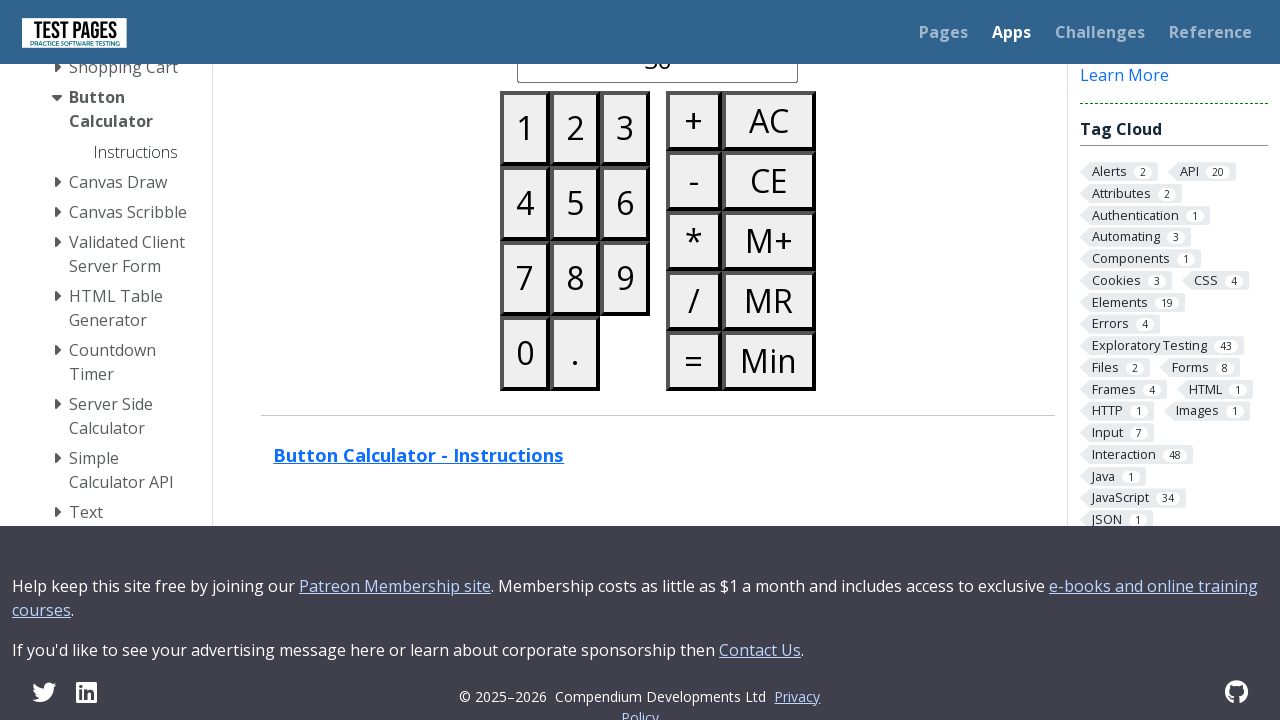